Tests unmarking items as complete by checking and then unchecking the checkbox

Starting URL: https://demo.playwright.dev/todomvc

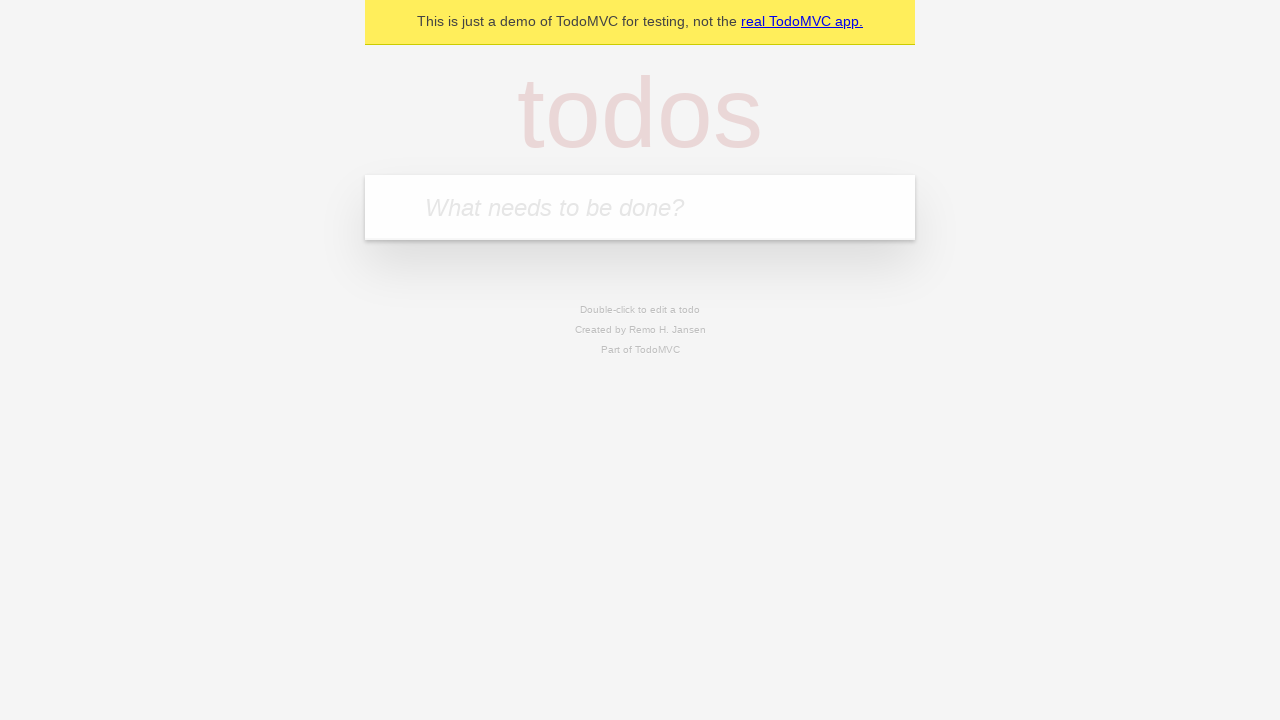

Located the 'What needs to be done?' input field
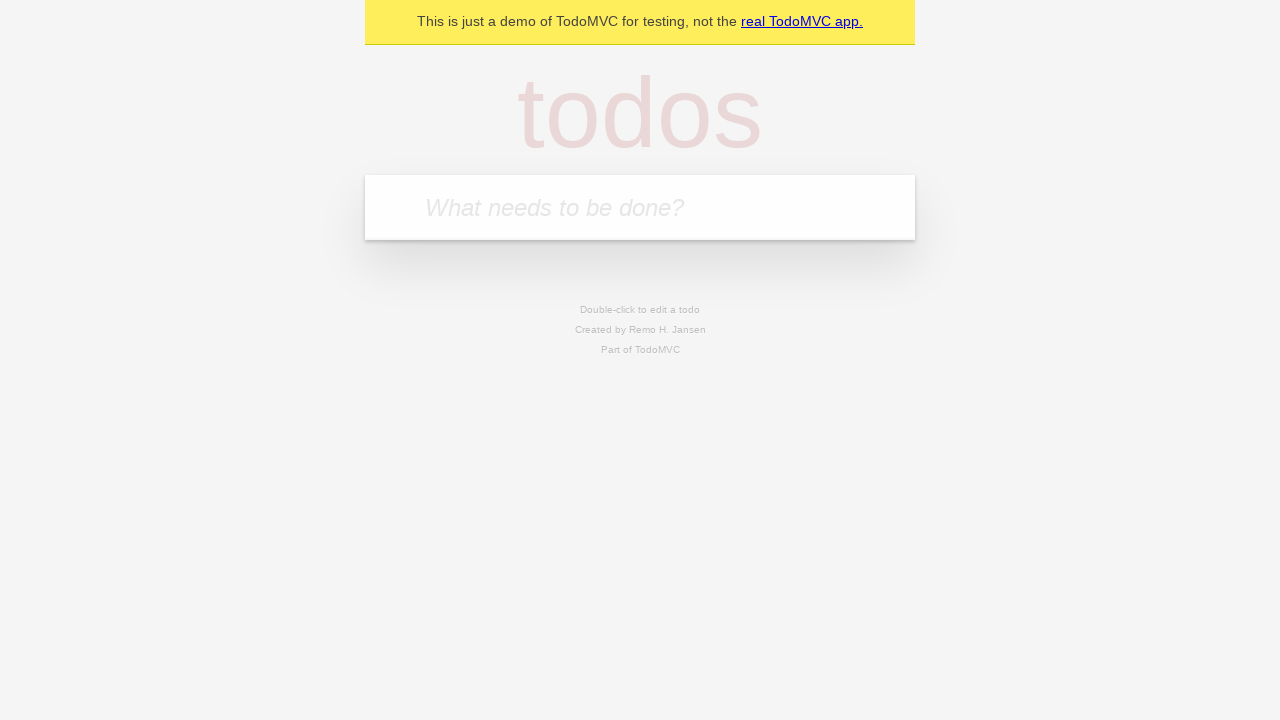

Filled todo input with 'buy some cheese' on internal:attr=[placeholder="What needs to be done?"i]
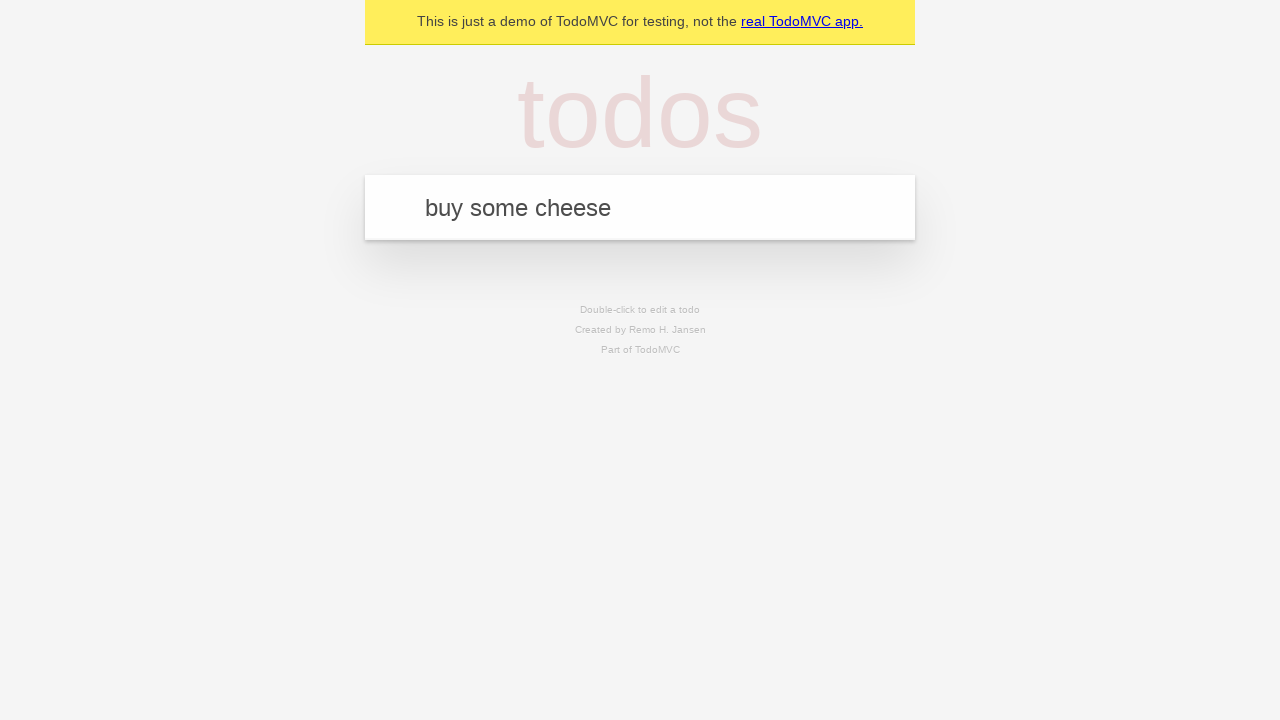

Pressed Enter to create todo 'buy some cheese' on internal:attr=[placeholder="What needs to be done?"i]
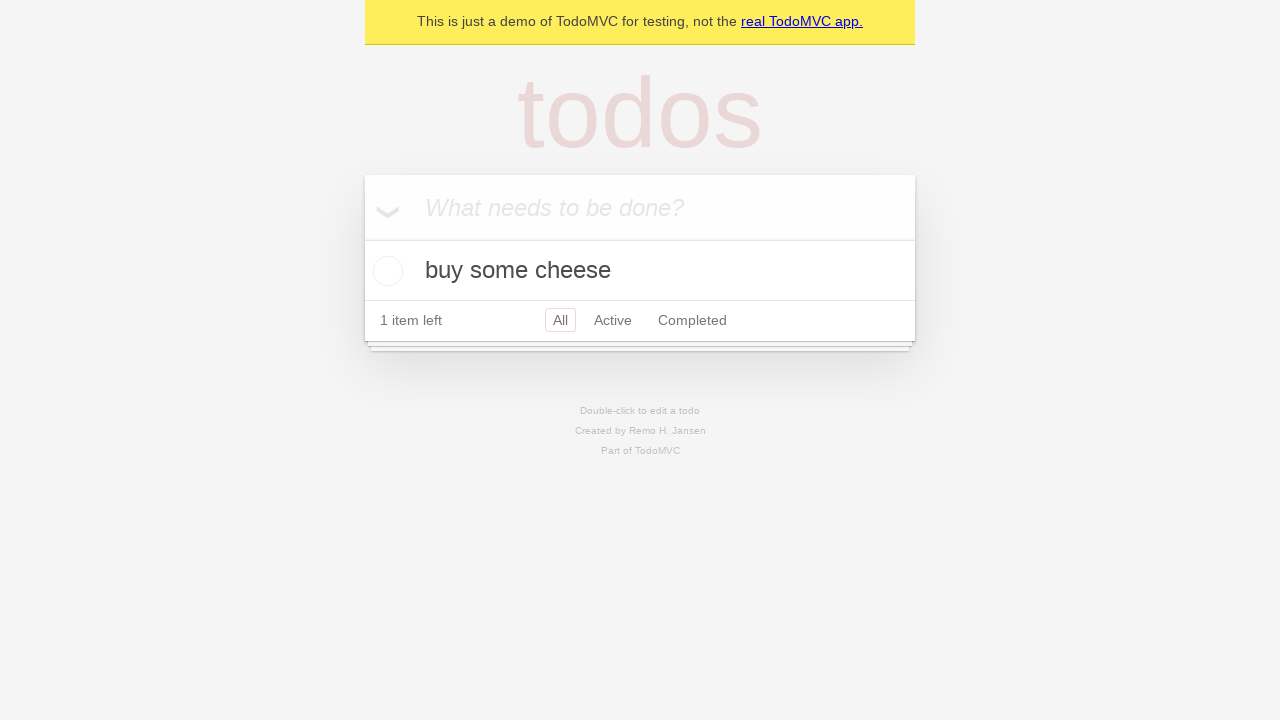

Filled todo input with 'feed the cat' on internal:attr=[placeholder="What needs to be done?"i]
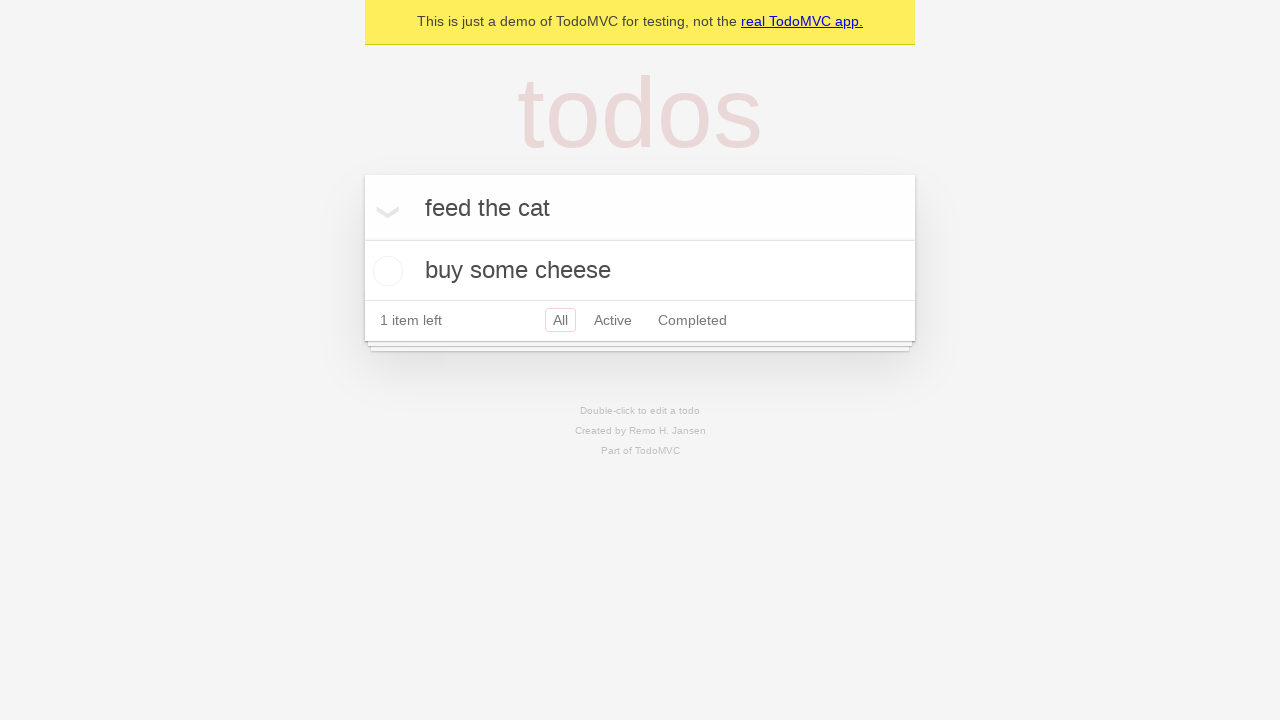

Pressed Enter to create todo 'feed the cat' on internal:attr=[placeholder="What needs to be done?"i]
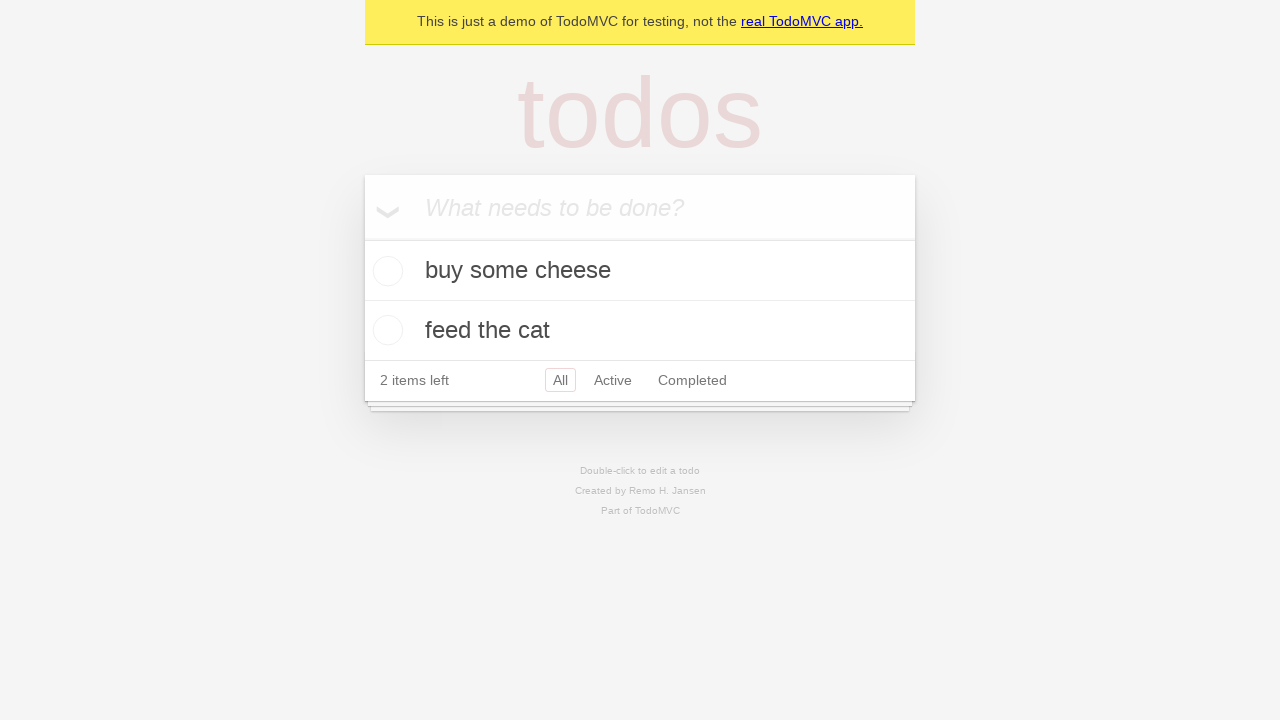

Waited for second todo item to appear
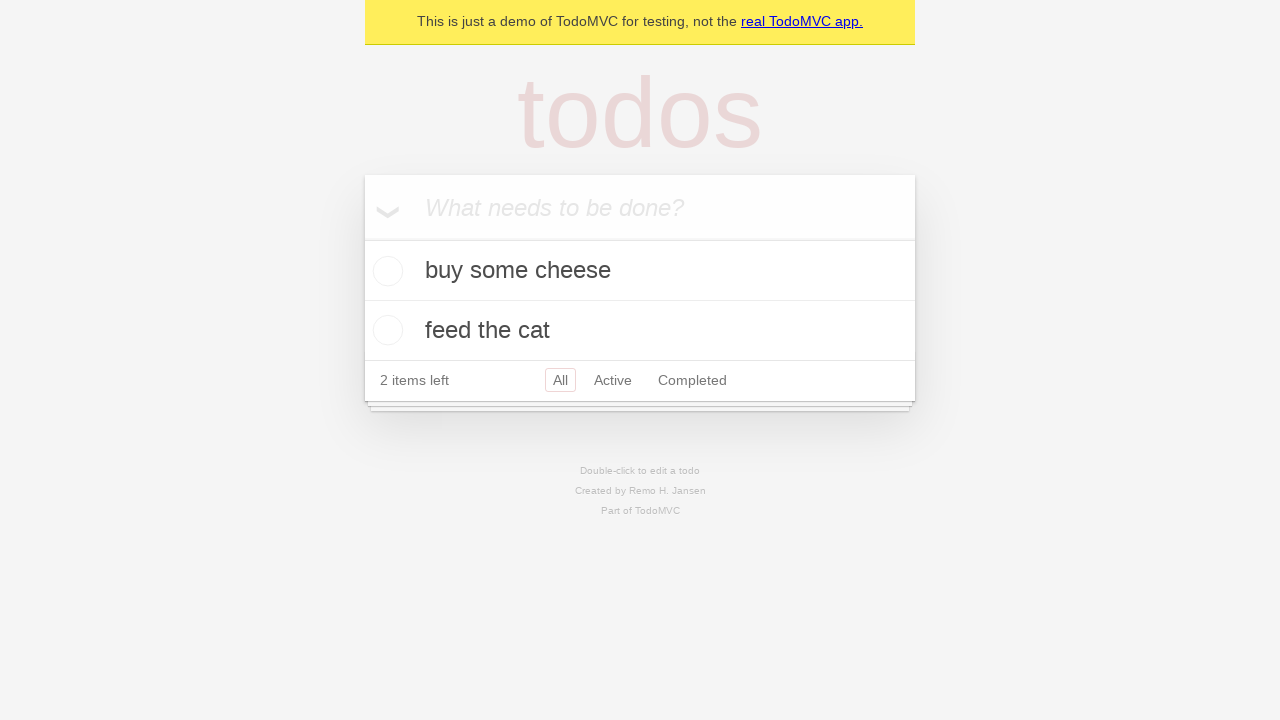

Located the first todo item
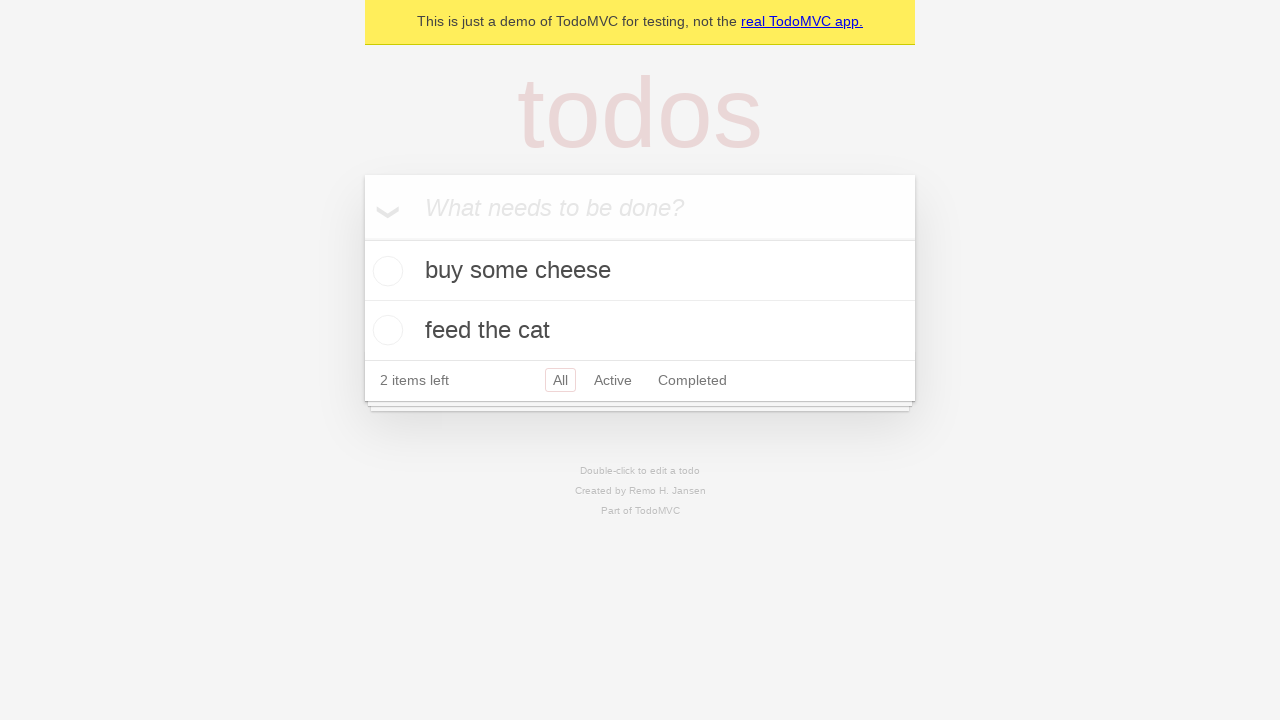

Located the checkbox for the first todo item
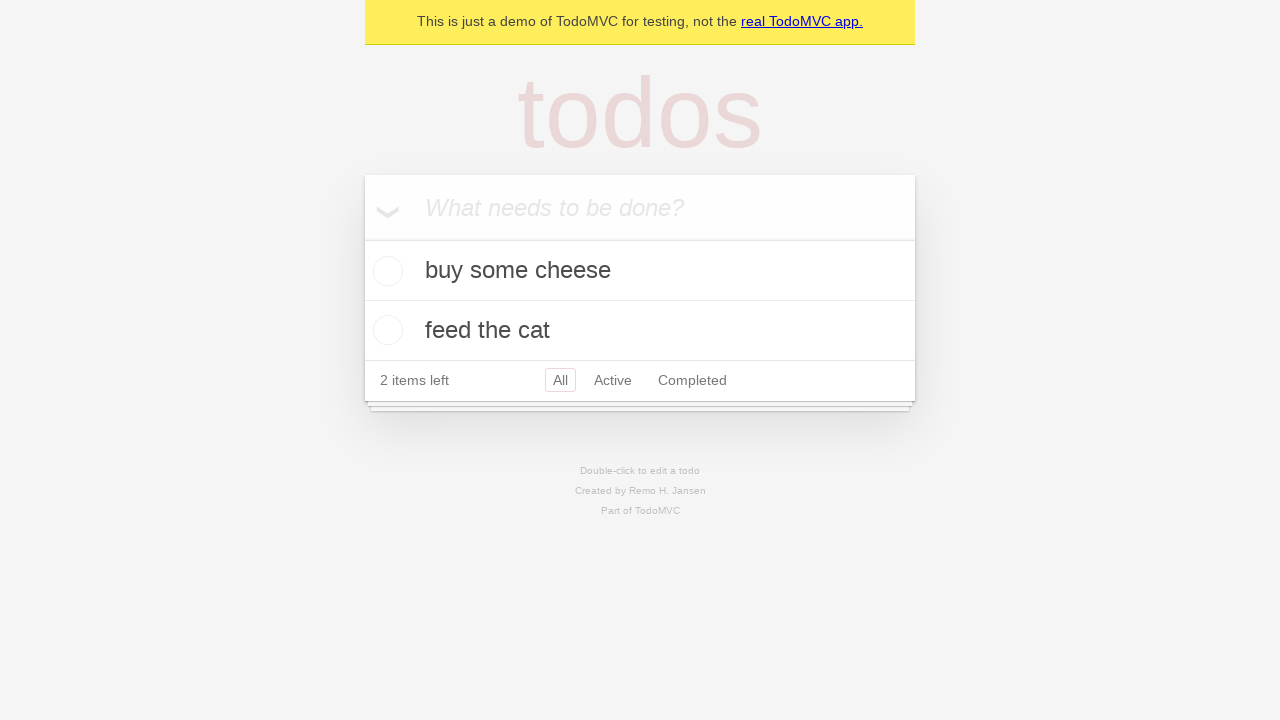

Checked the first todo item checkbox at (385, 271) on internal:testid=[data-testid="todo-item"s] >> nth=0 >> internal:role=checkbox
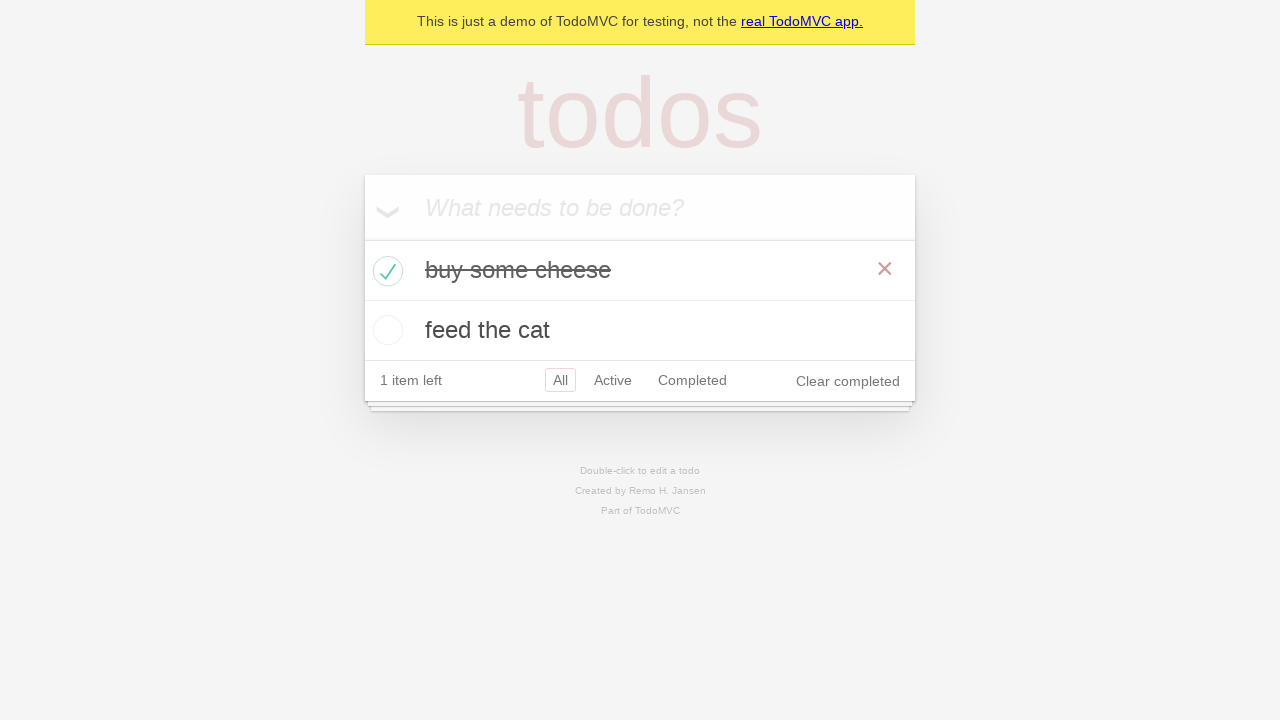

Unchecked the first todo item checkbox at (385, 271) on internal:testid=[data-testid="todo-item"s] >> nth=0 >> internal:role=checkbox
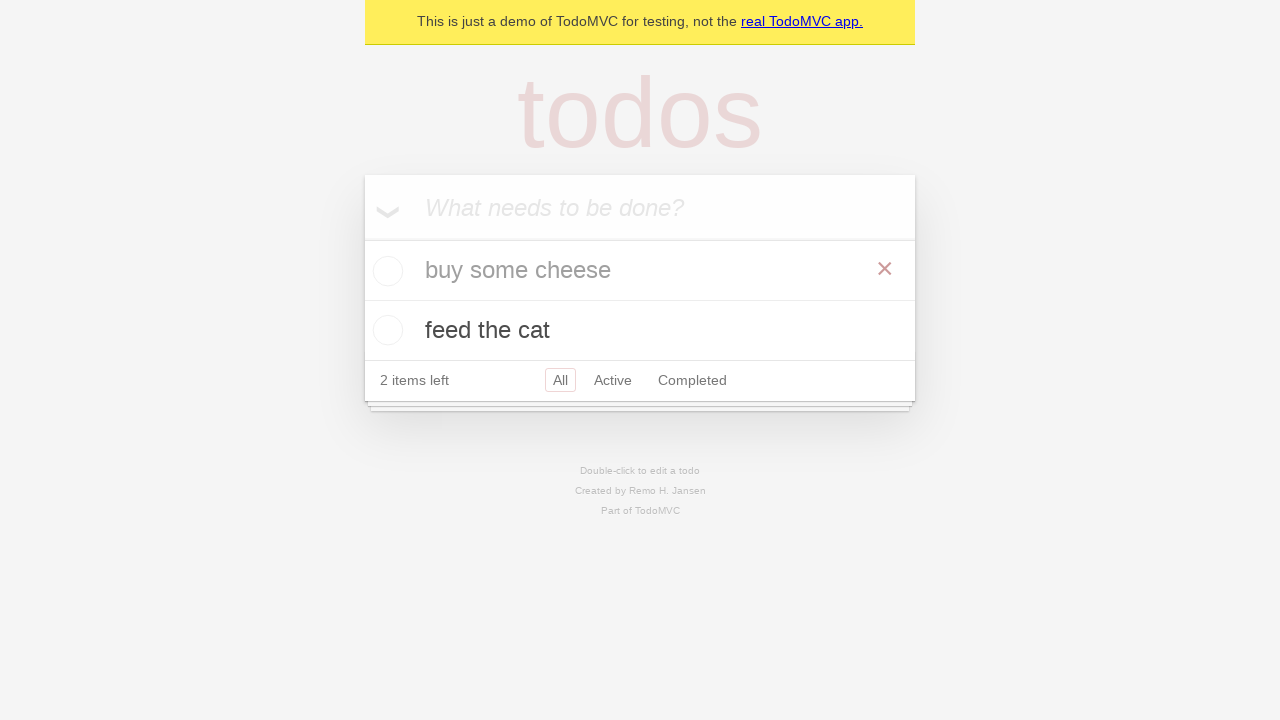

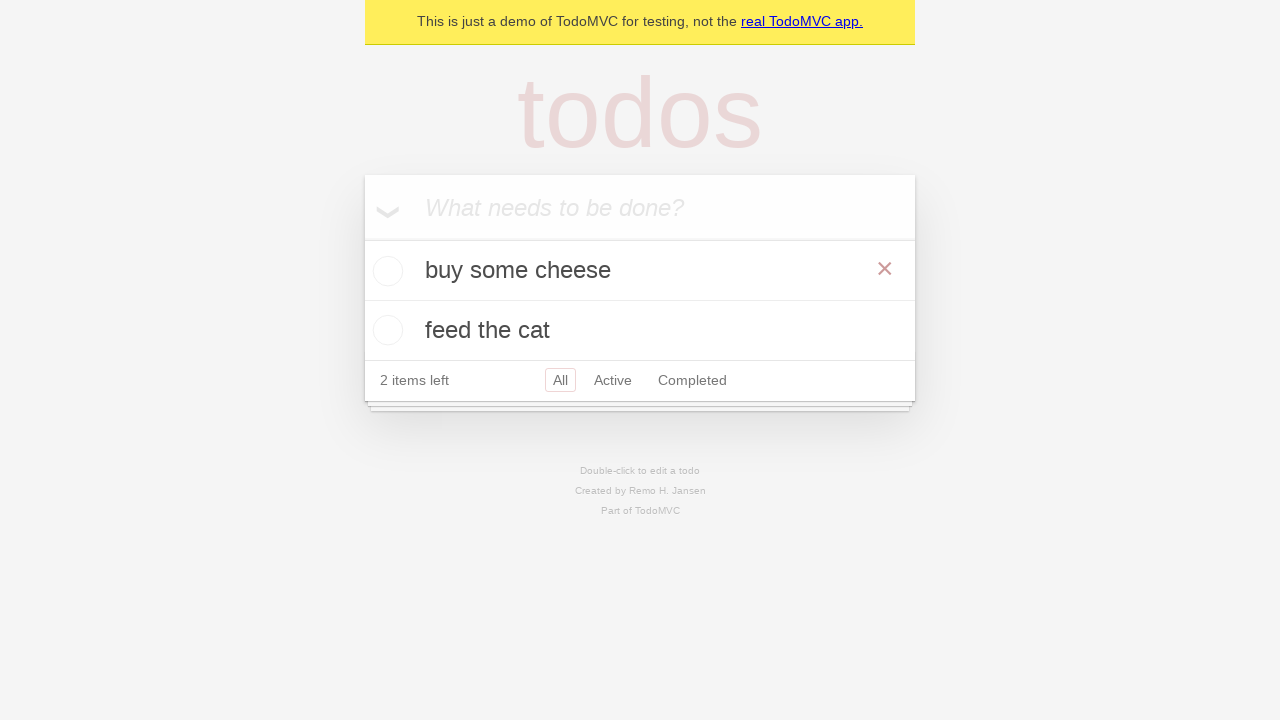